Tests JavaScript alert handling by entering a name, triggering an alert, and accepting it

Starting URL: https://rahulshettyacademy.com/AutomationPractice/

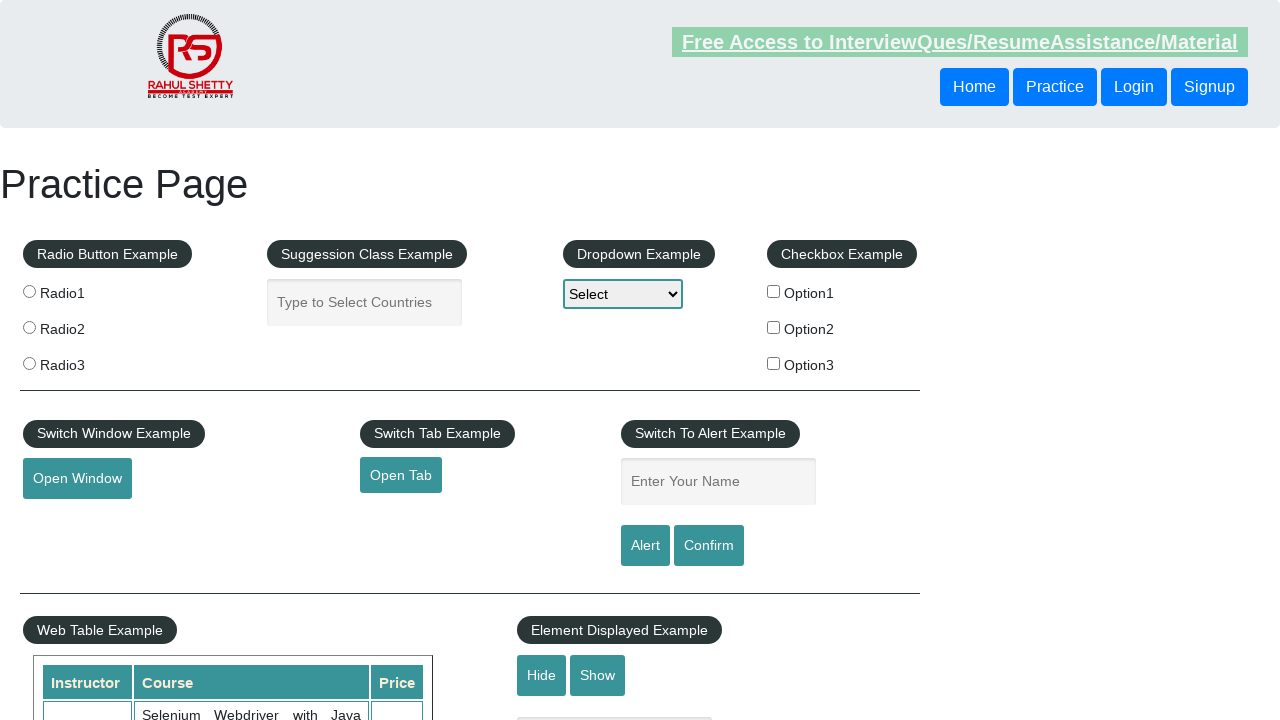

Entered 'TestUser' in the name input field on #name
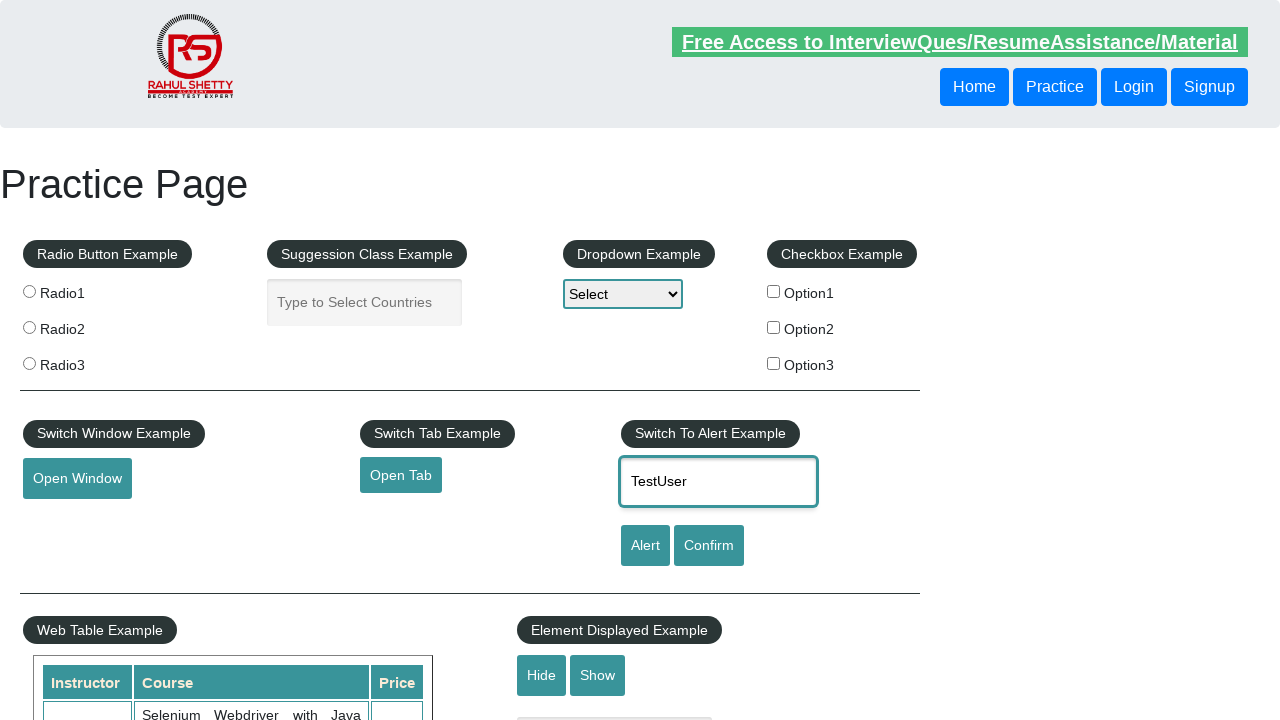

Set up dialog handler to accept alerts
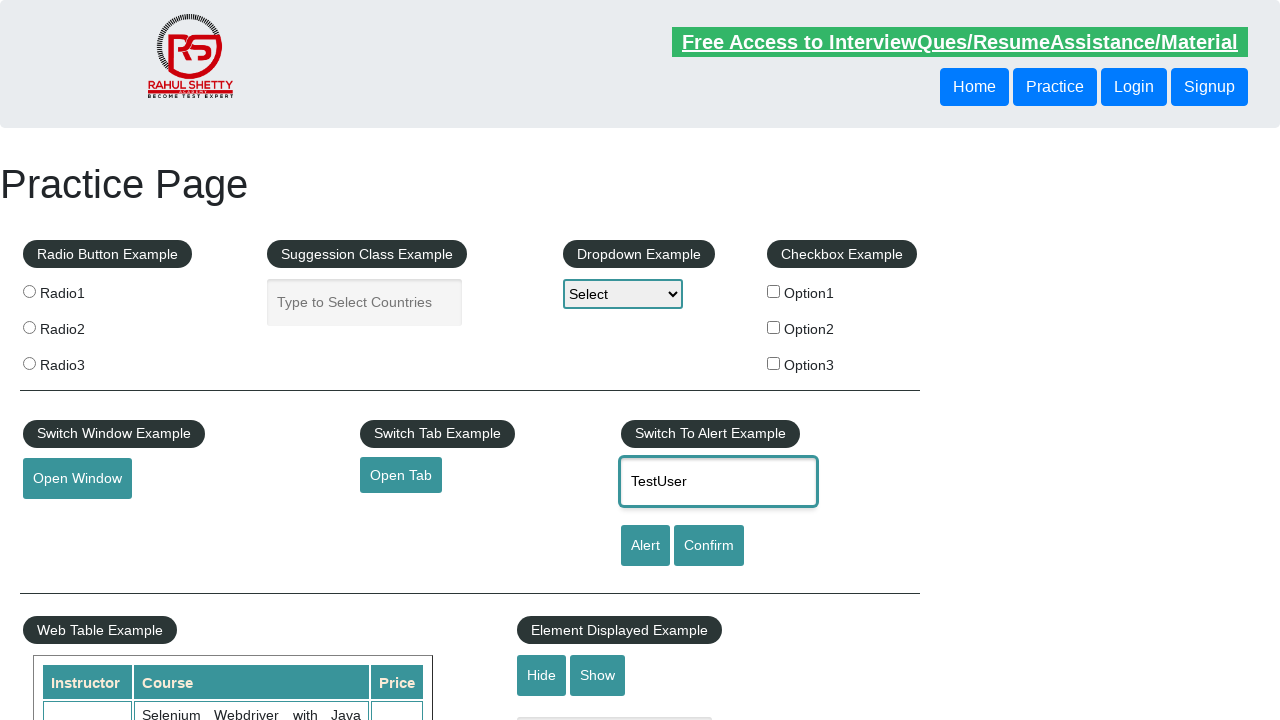

Clicked alert button to trigger JavaScript alert at (645, 546) on #alertbtn
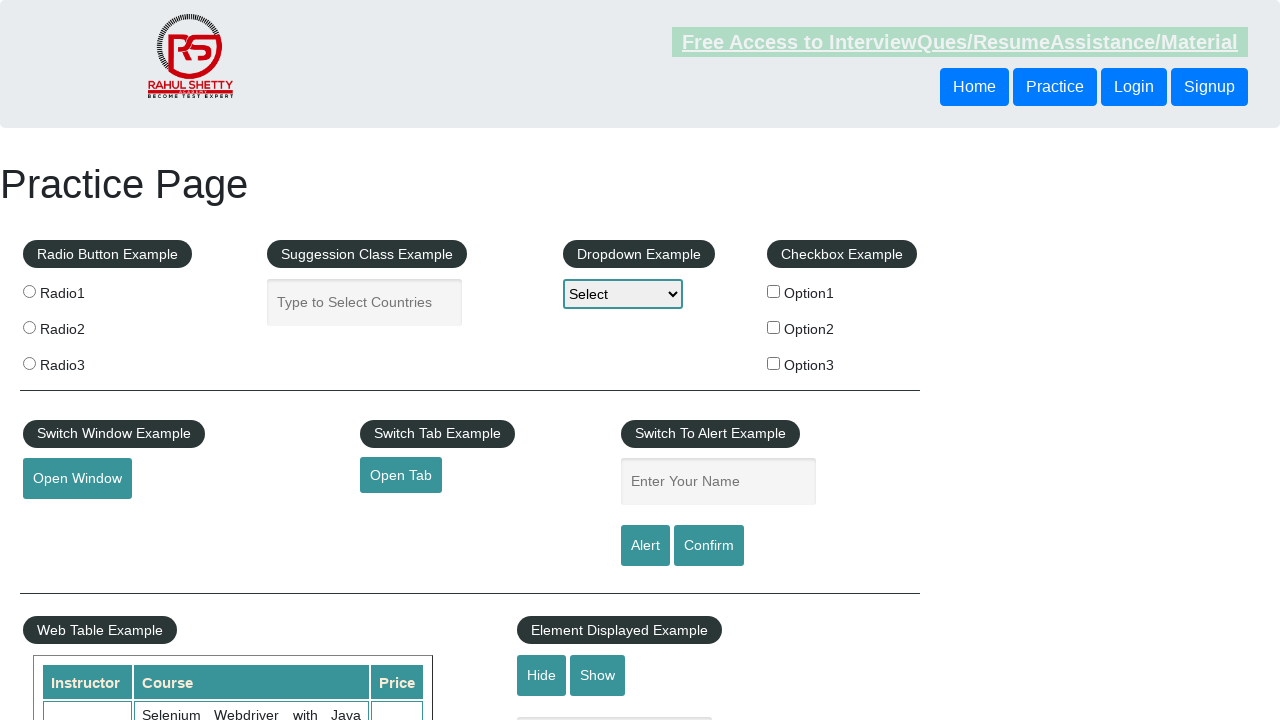

Waited 500ms for alert to be handled
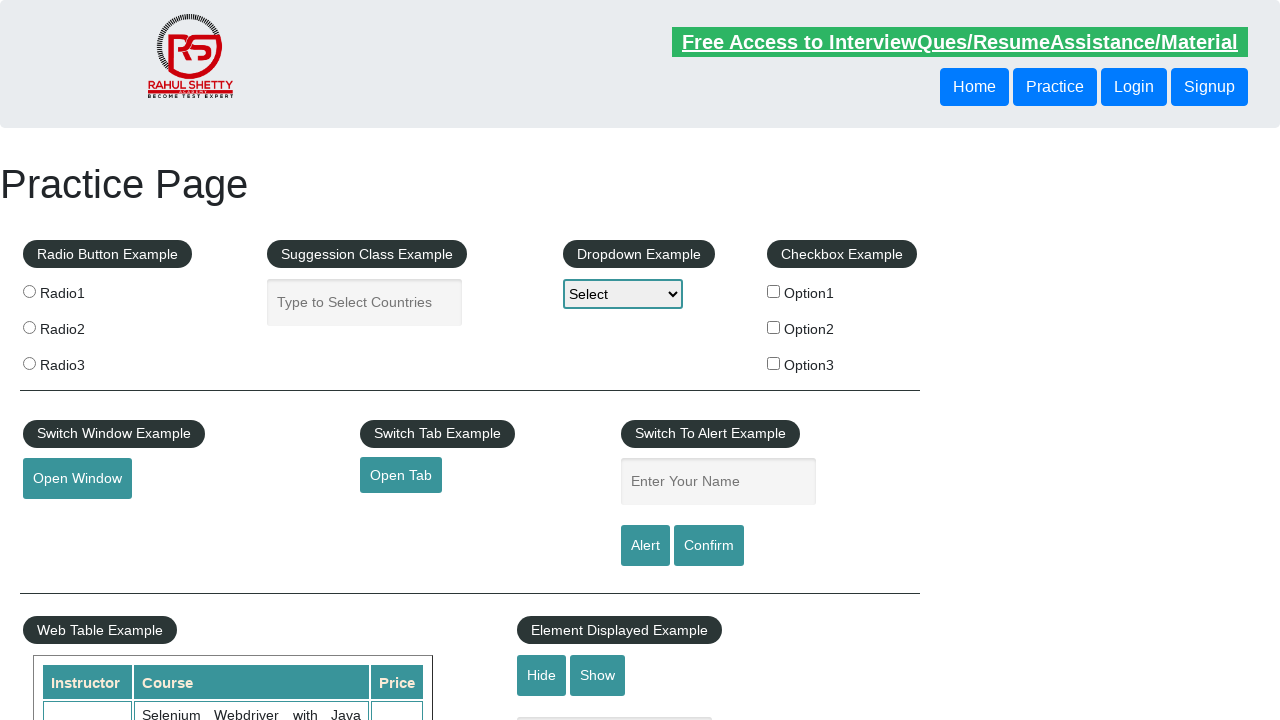

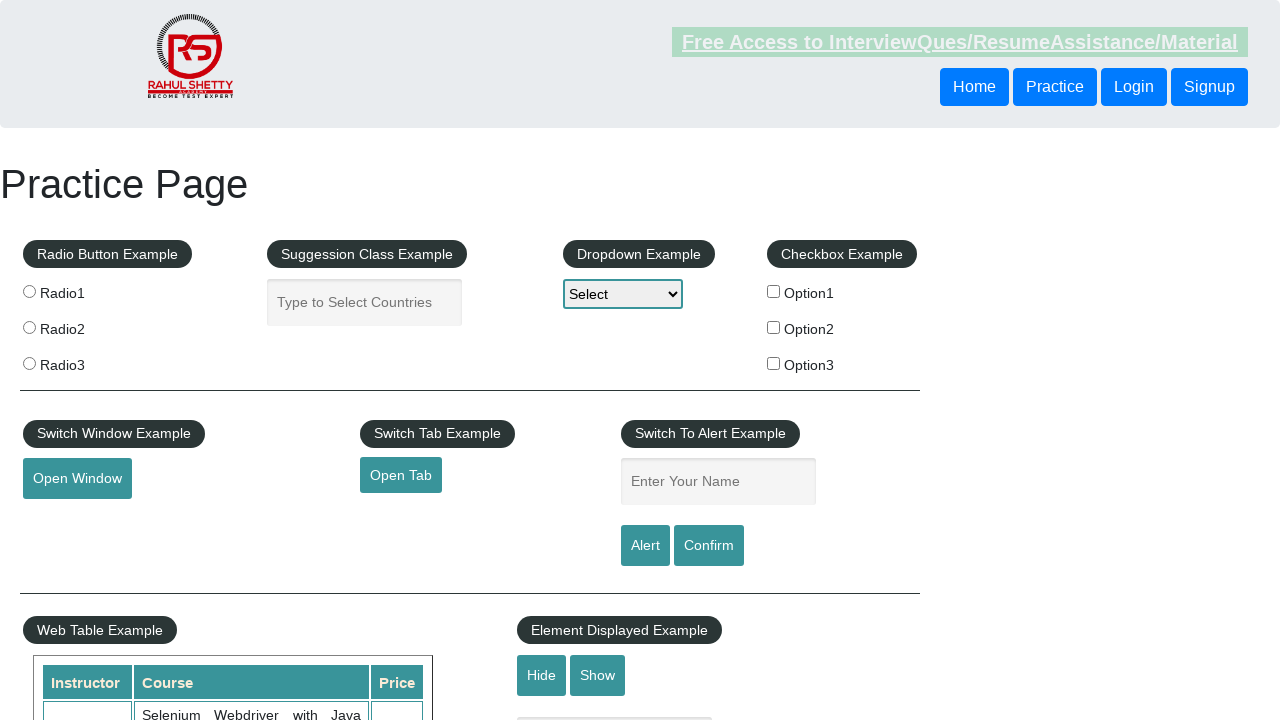